Tests dynamic loading functionality by clicking a start button and waiting for "Hello World!" text to become visible on the page

Starting URL: https://the-internet.herokuapp.com/dynamic_loading/1

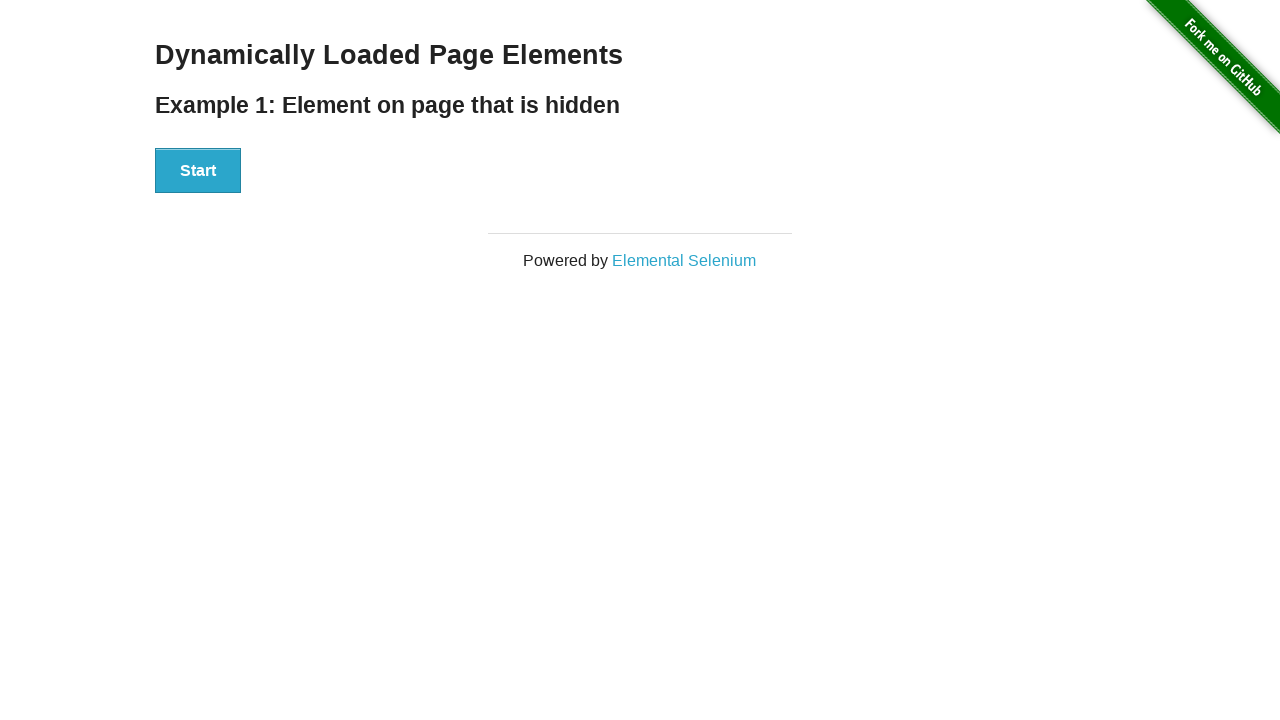

Clicked start button to trigger dynamic loading at (198, 171) on xpath=//button
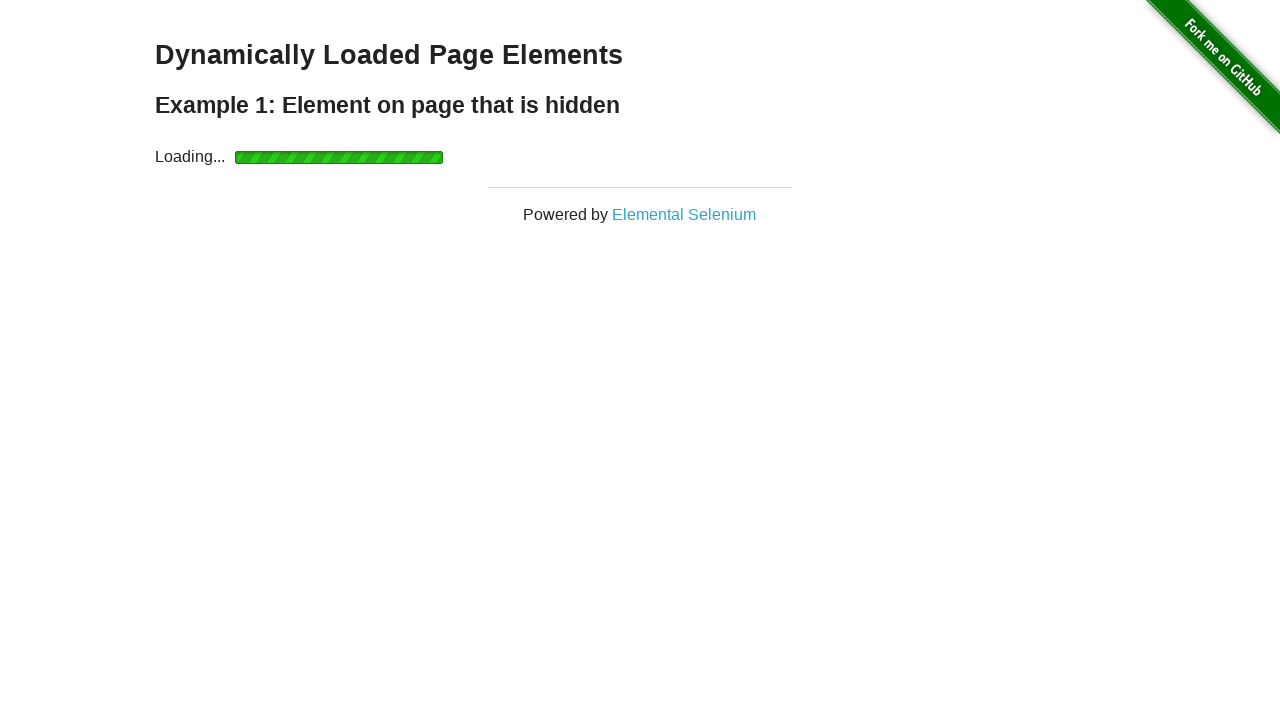

Waited for 'Hello World!' text to become visible
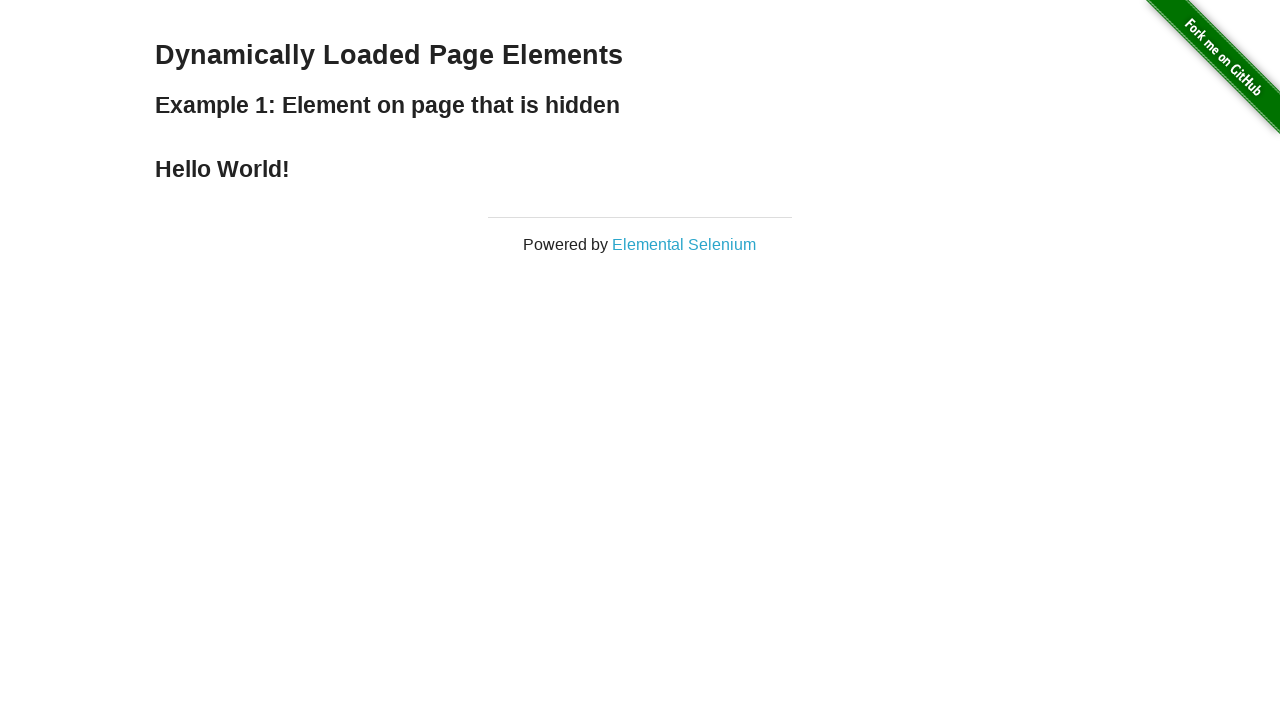

Verified that 'Hello World!' text is visible on page
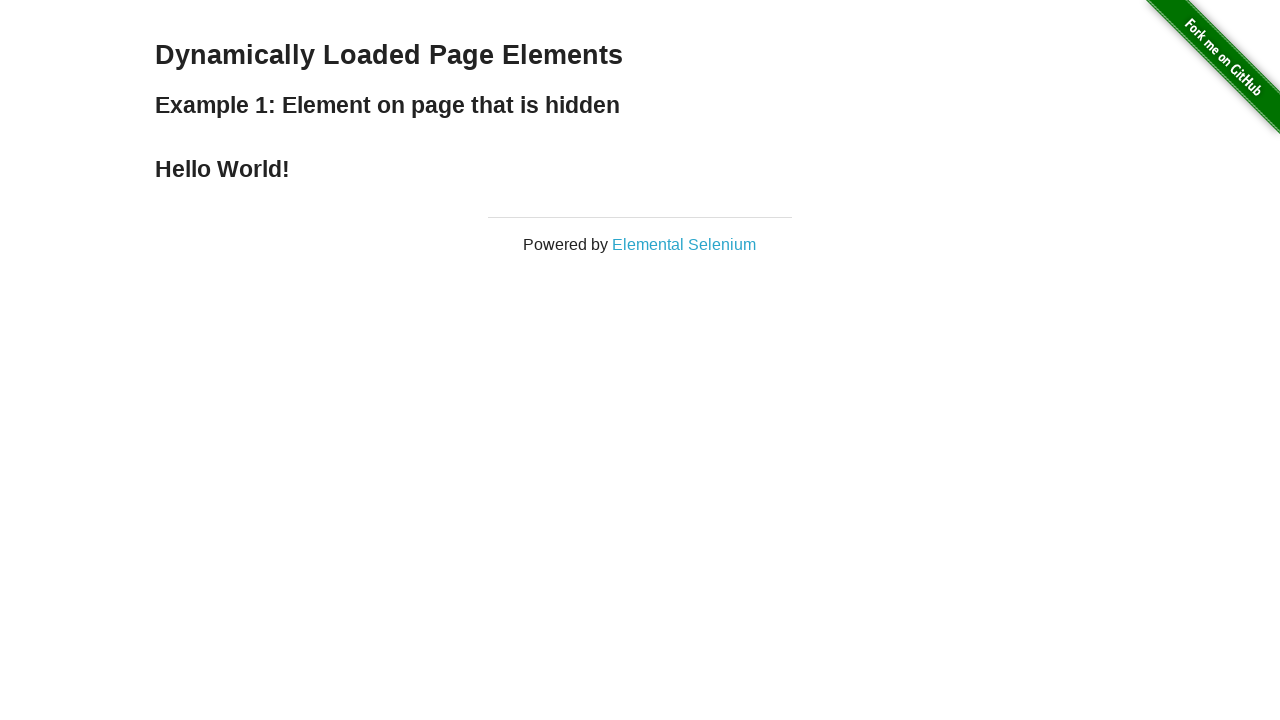

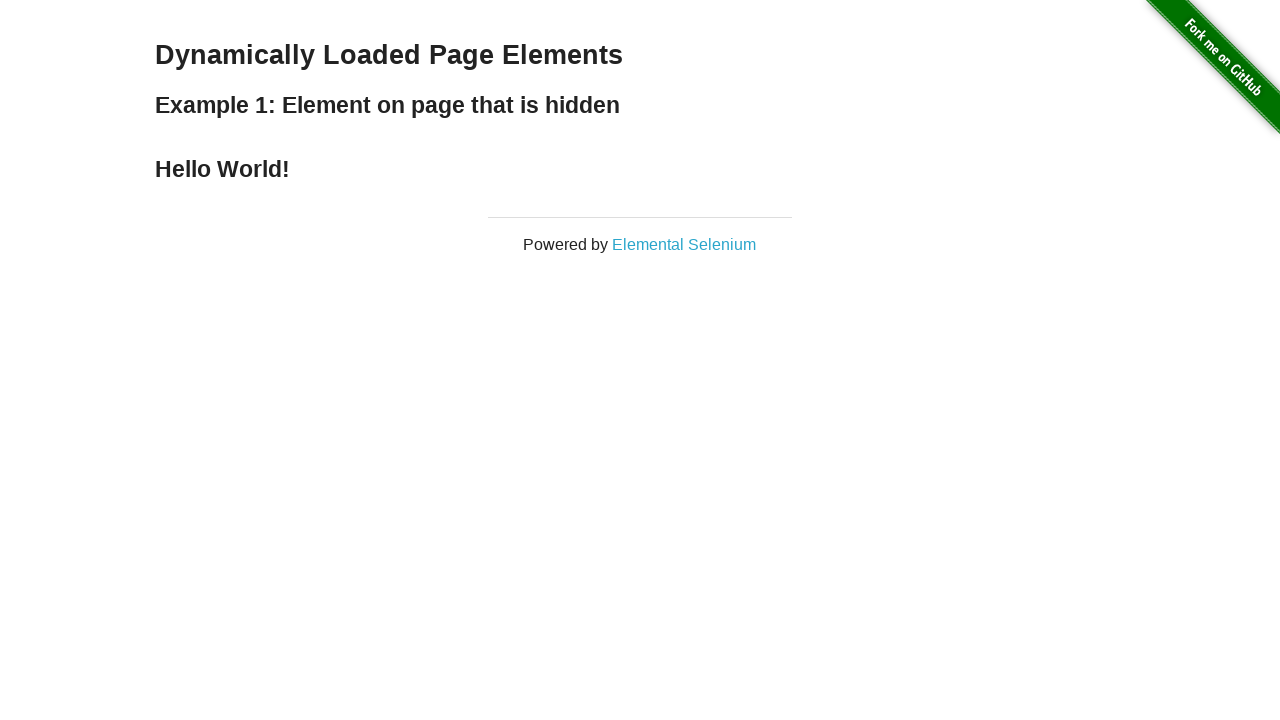